Tests A/B test opt-out functionality by visiting the page, adding an opt-out cookie, refreshing, and verifying the heading changes to indicate opted-out status.

Starting URL: http://the-internet.herokuapp.com/abtest

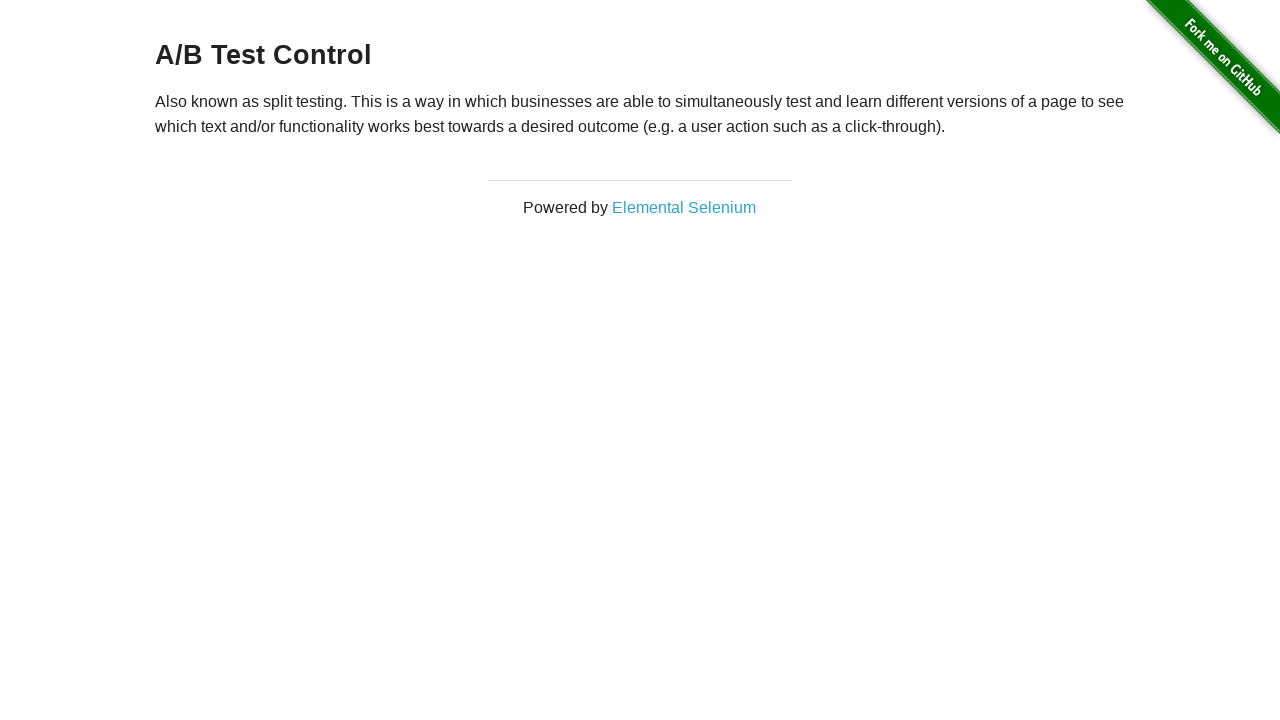

Located h3 heading element
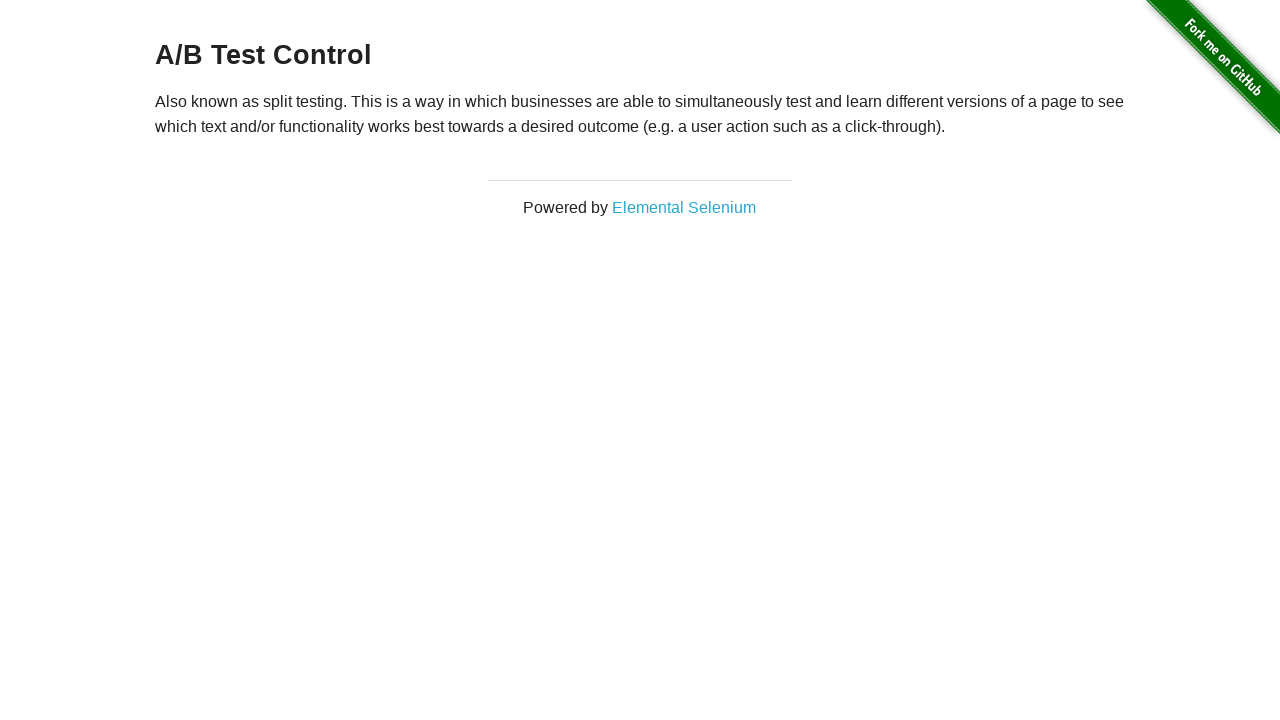

Retrieved initial heading text content
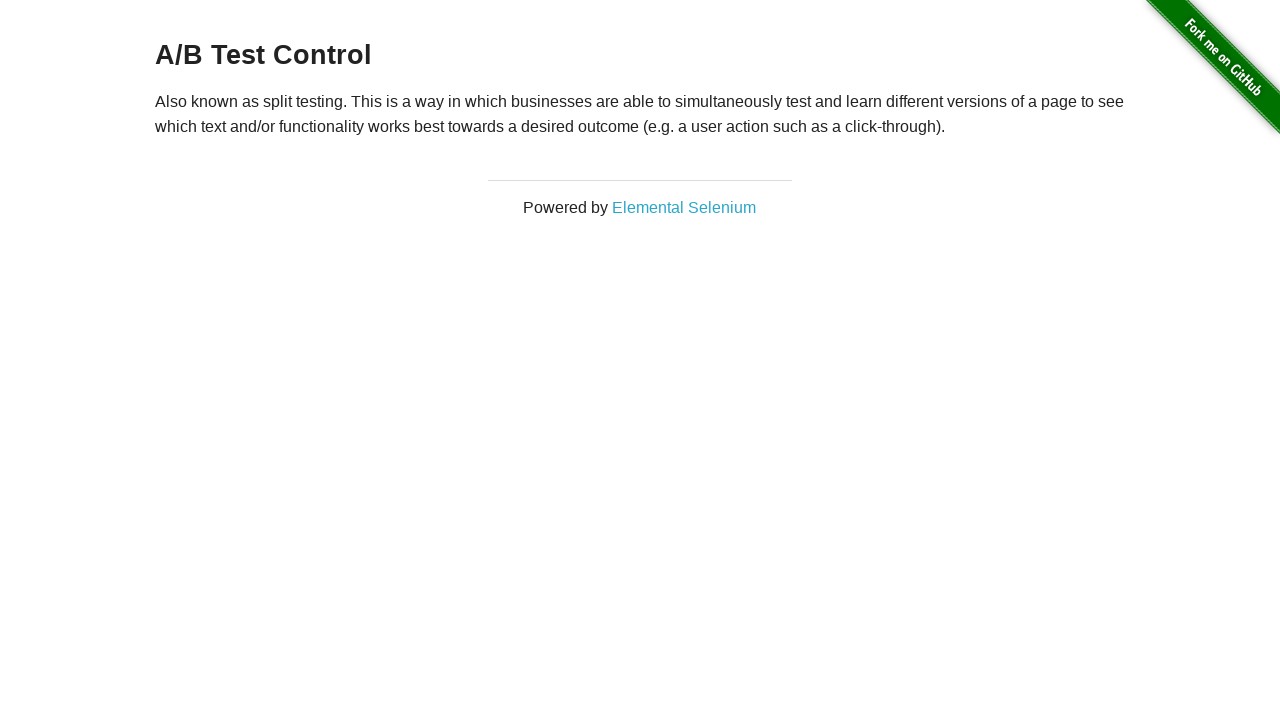

Verified initial heading starts with 'A/B Test'
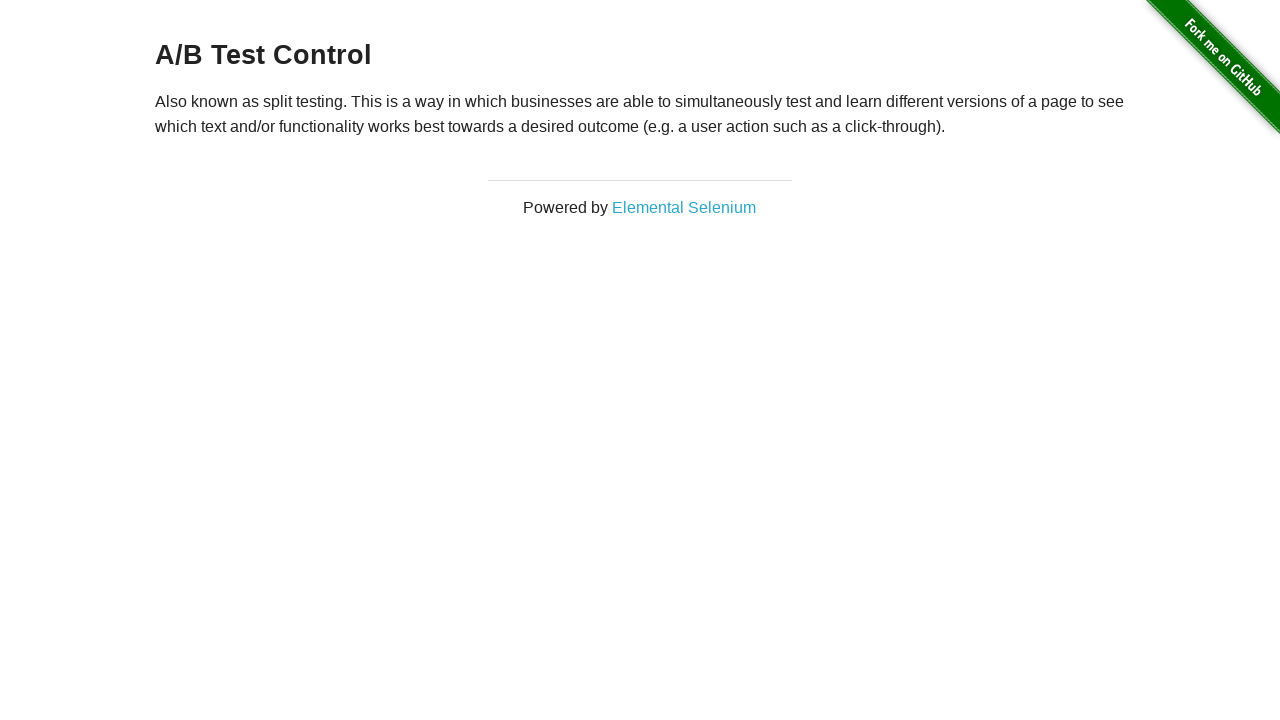

Added optimizelyOptOut cookie with value 'true'
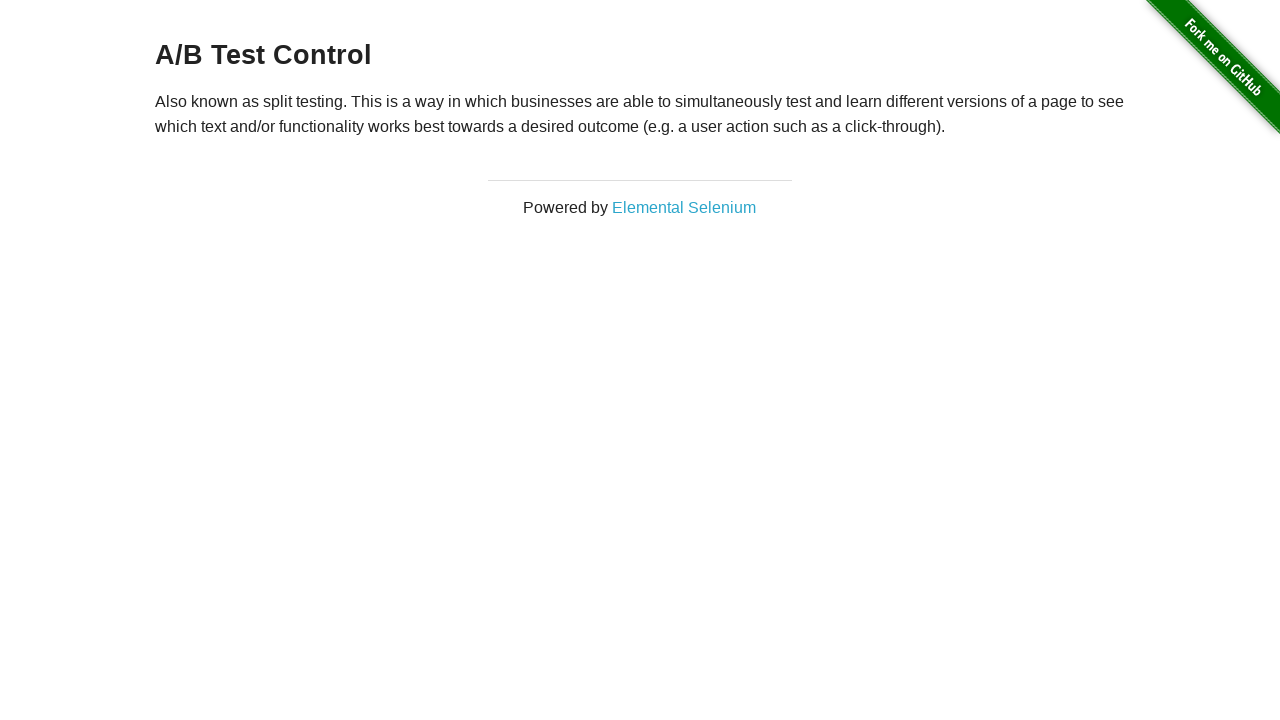

Reloaded page after adding opt-out cookie
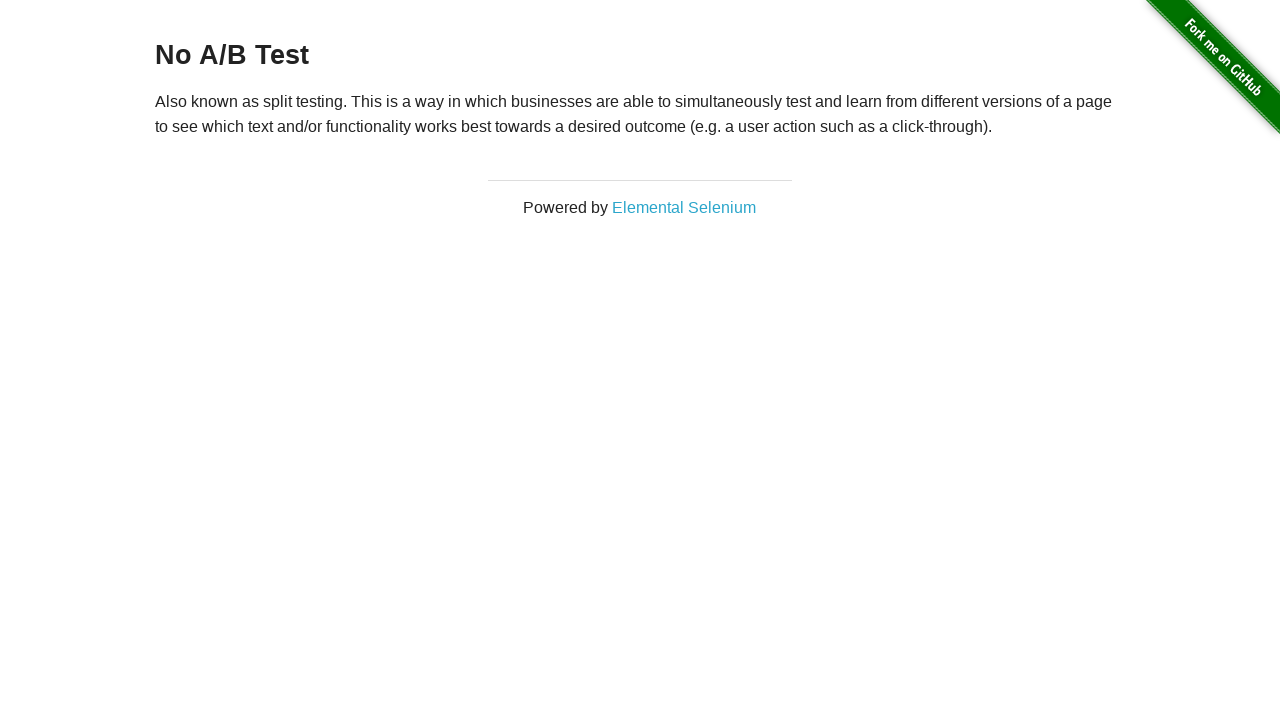

Retrieved heading text after page reload
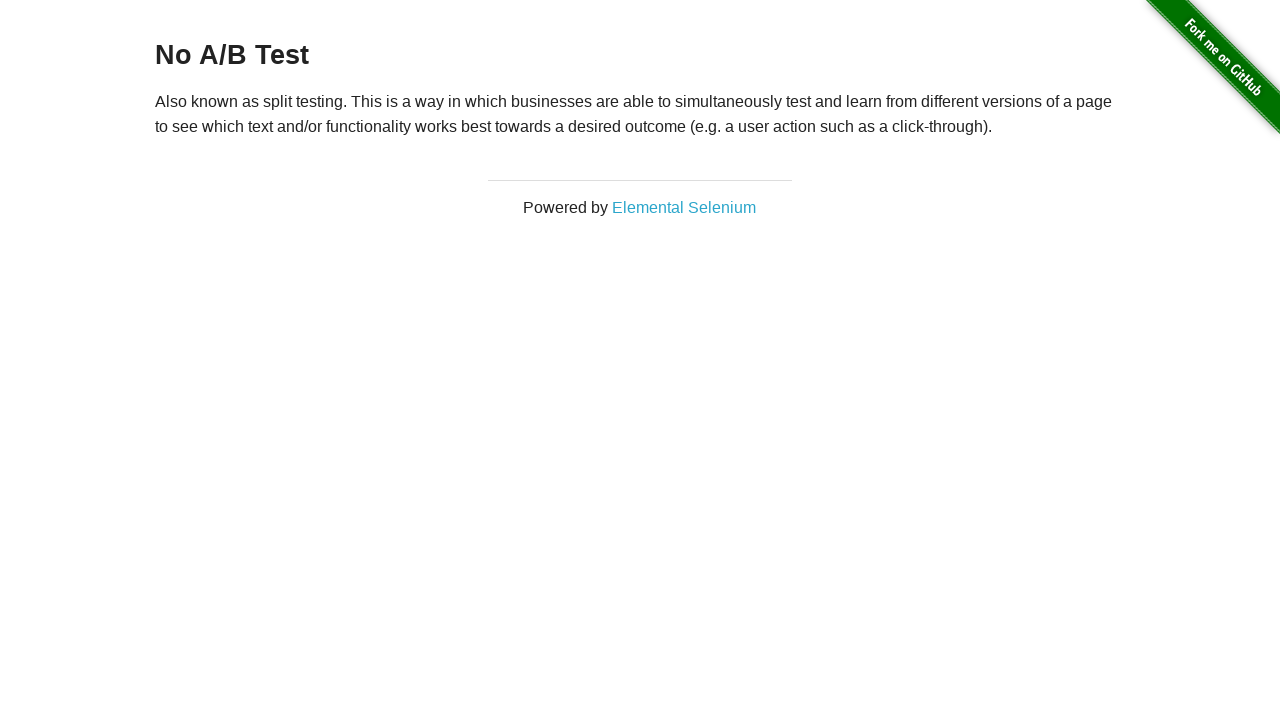

Verified heading changed to 'No A/B Test' indicating opted-out status
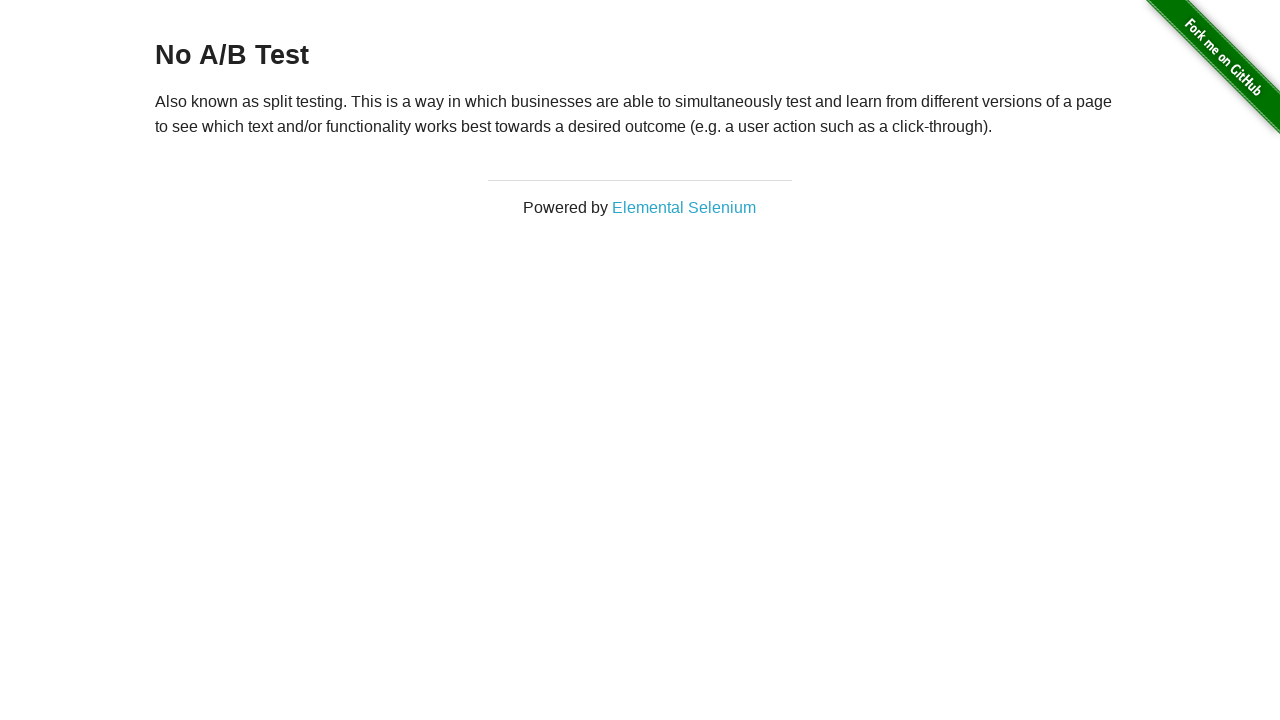

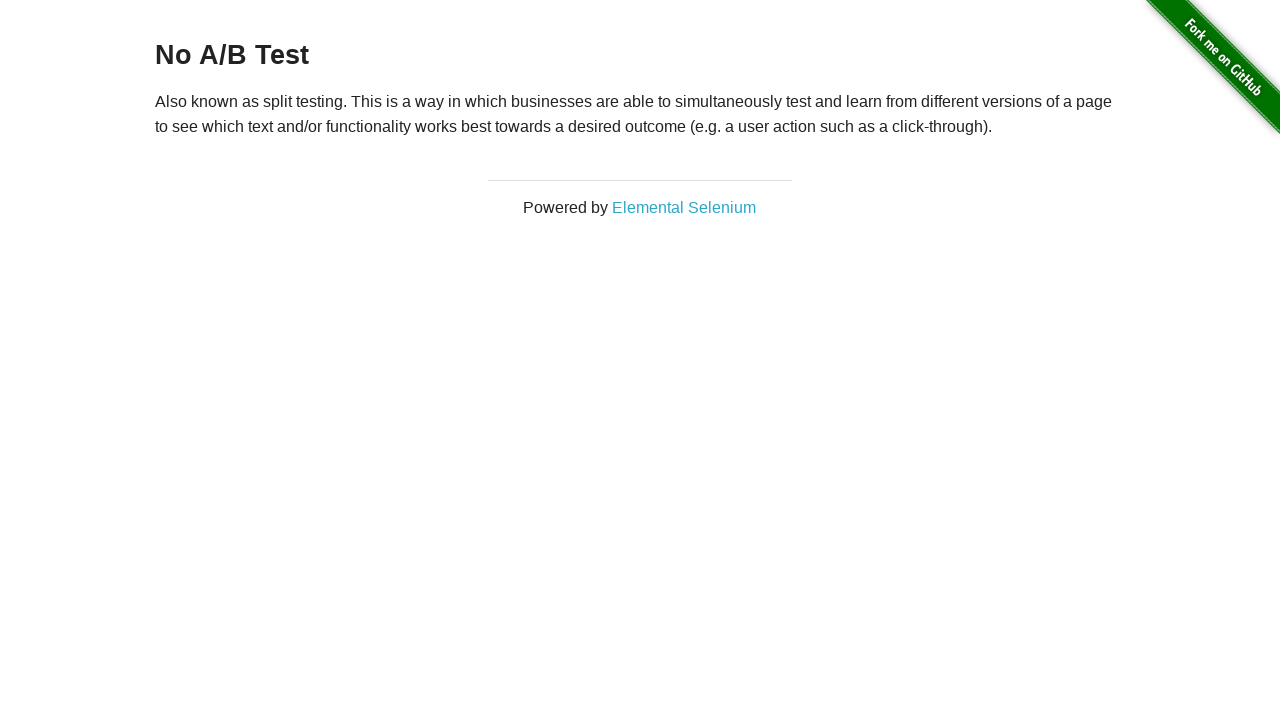